Tests static dropdown selection functionality by selecting the 4th option (index 3) from a currency dropdown menu on a practice website.

Starting URL: https://rahulshettyacademy.com/dropdownsPractise/

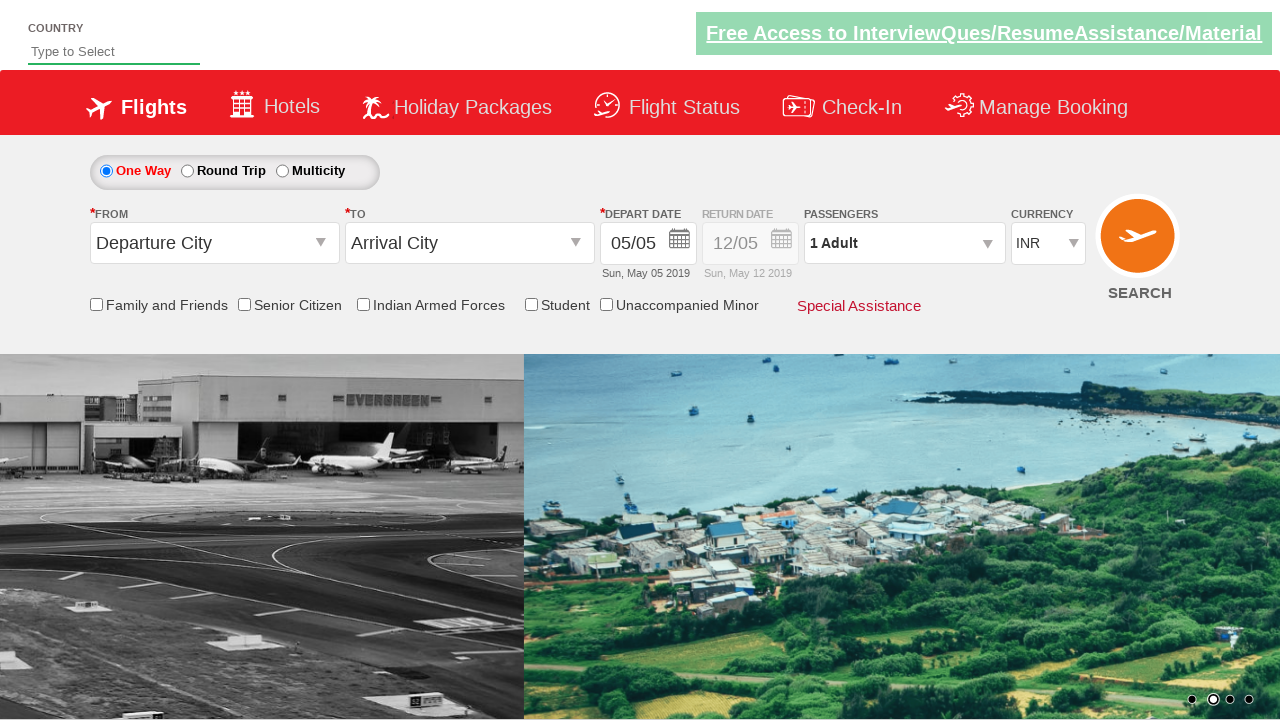

Navigated to dropdown practice page
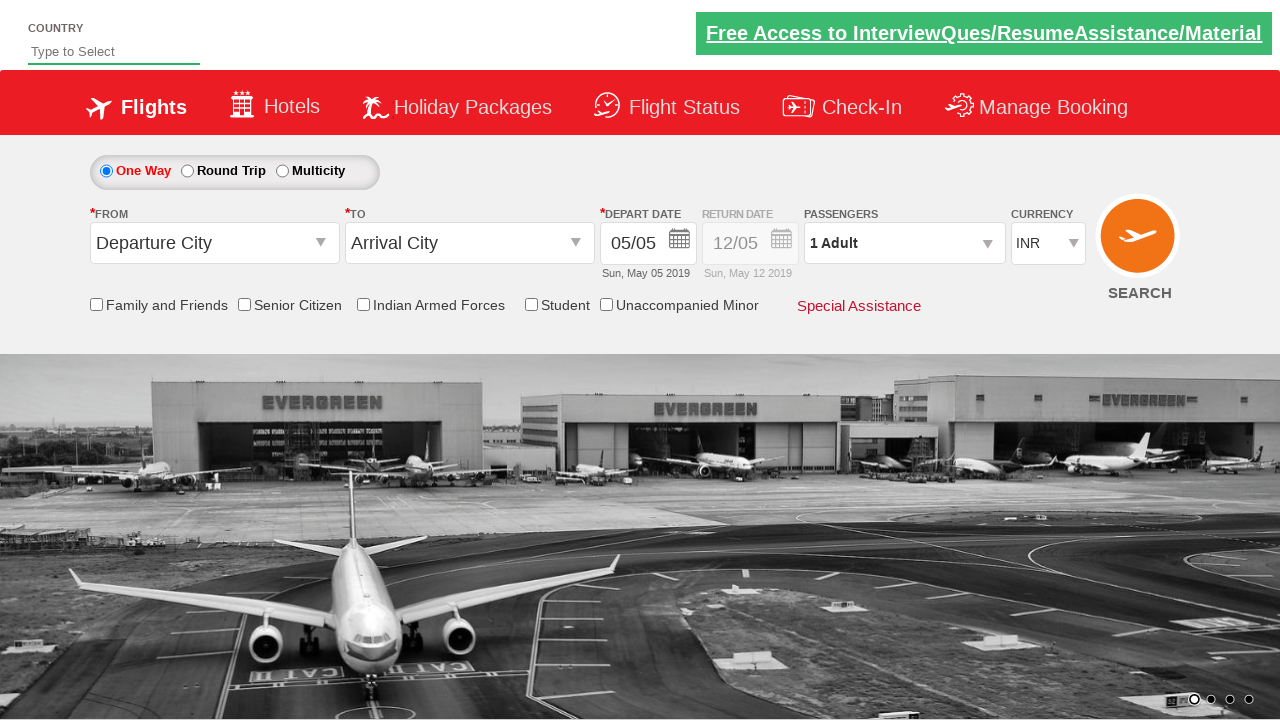

Located currency dropdown element
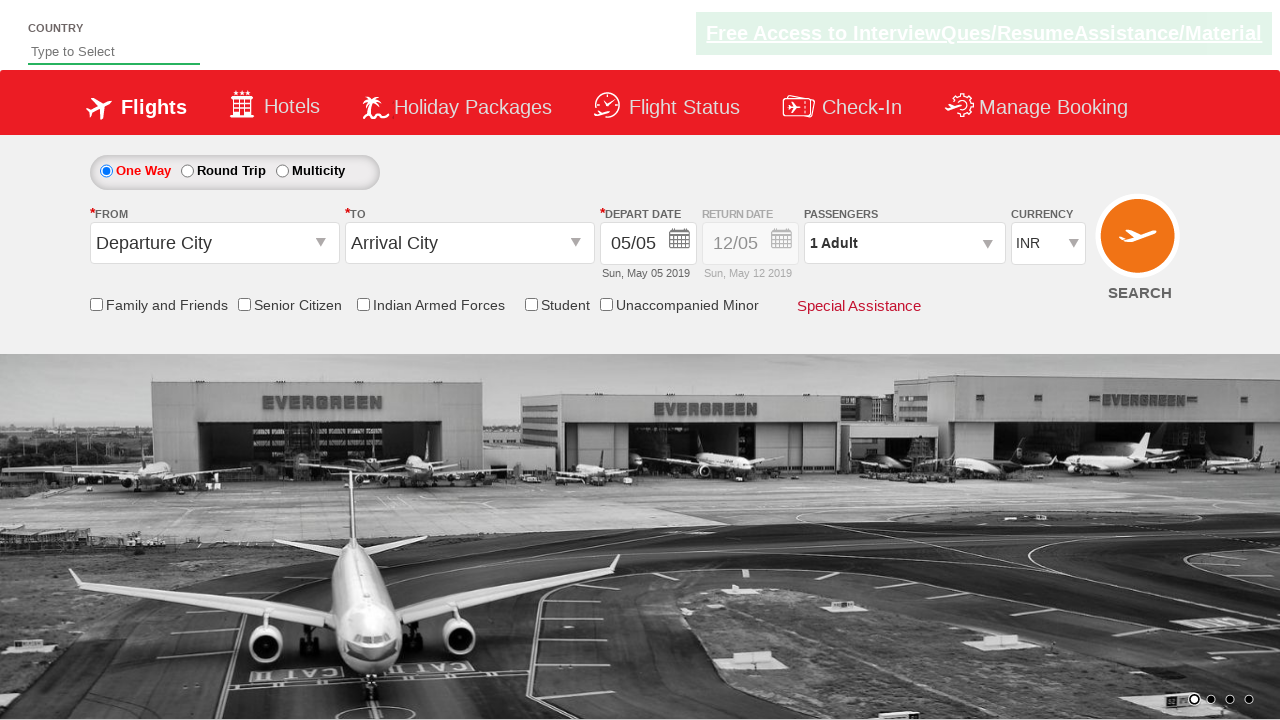

Selected 4th option (index 3) from currency dropdown on #ctl00_mainContent_DropDownListCurrency
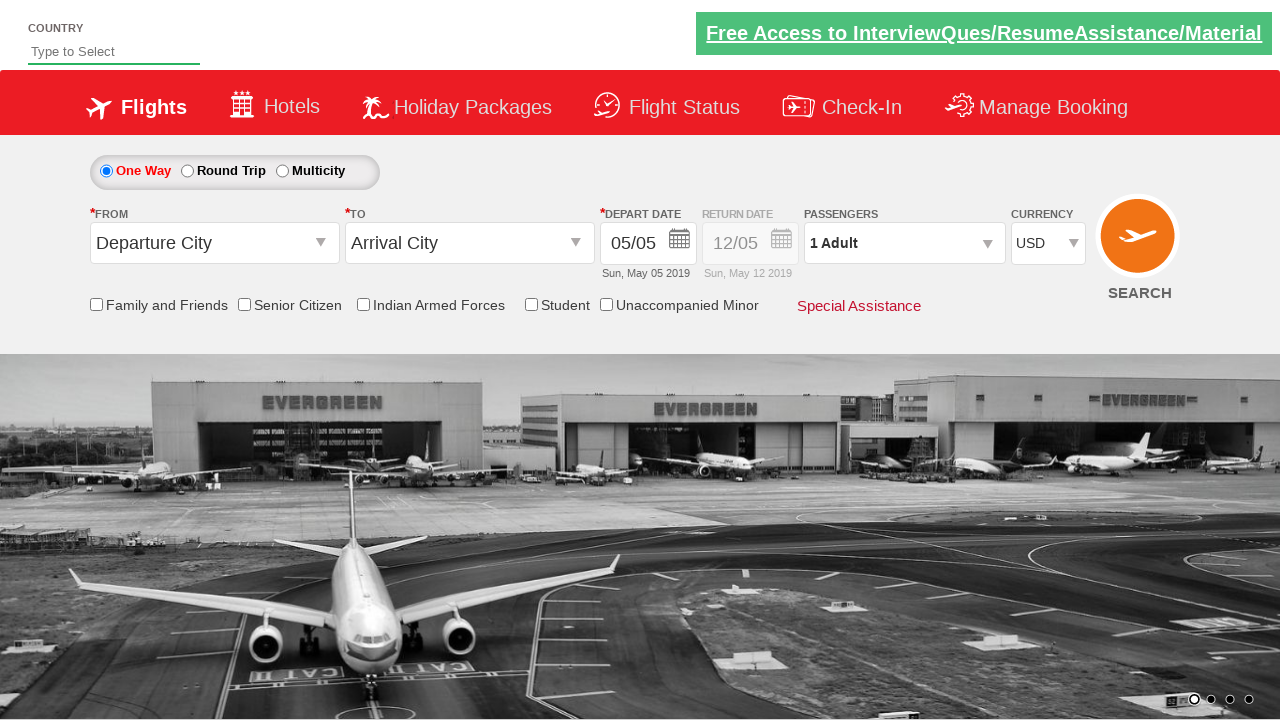

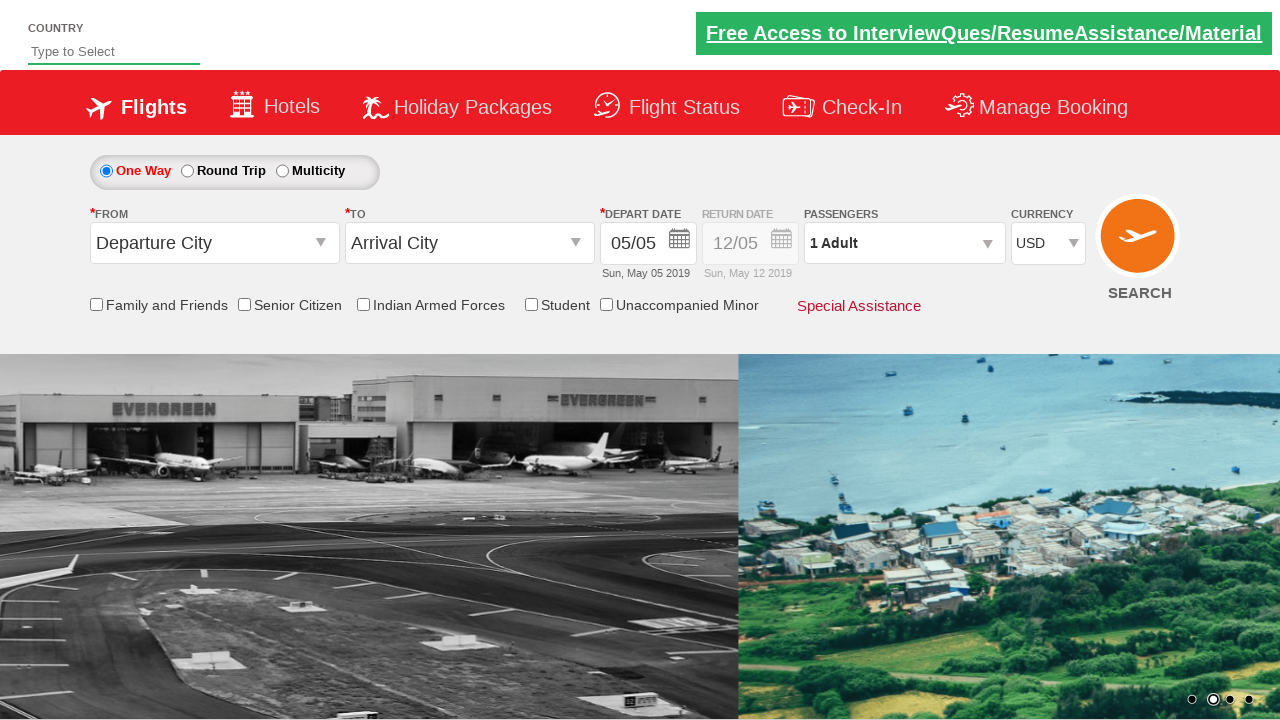